Tests character validation form with an 8-character input and verifies the validation result

Starting URL: https://testpages.eviltester.com/styled/apps/7charval/simple7charvalidation.html

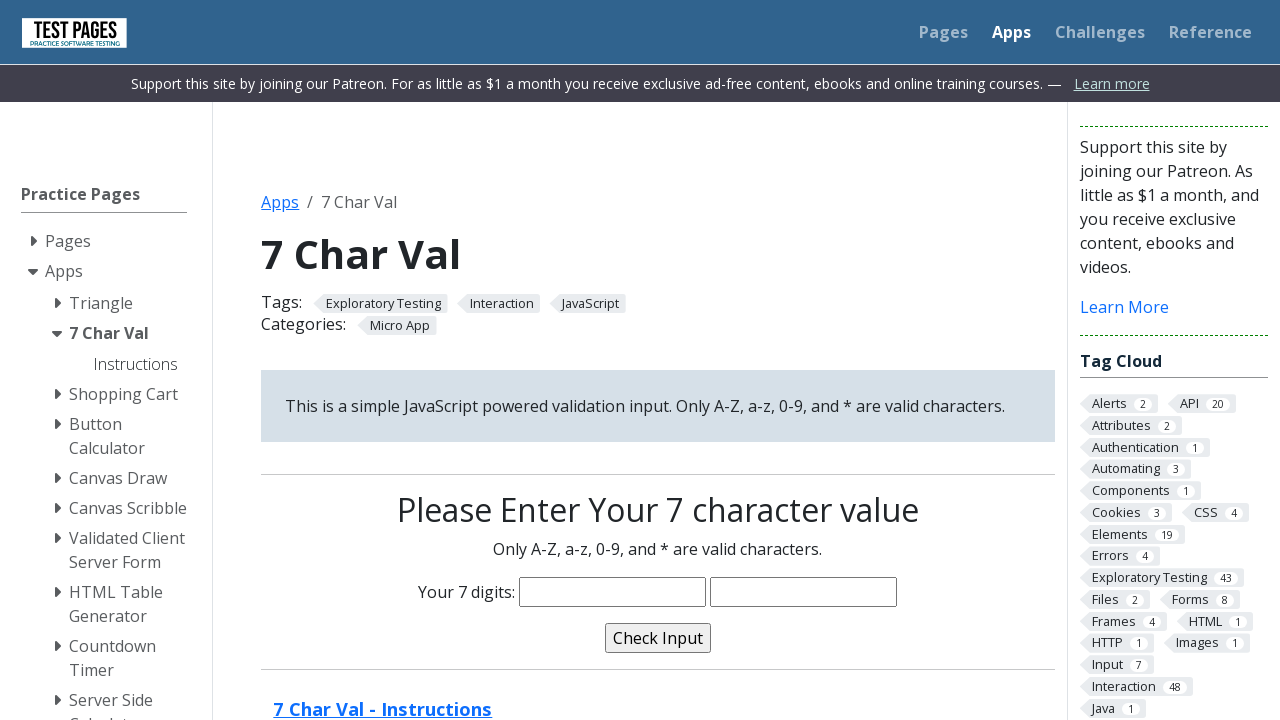

Filled input field with 8-character string 'abcdefgh' on input[name='characters']
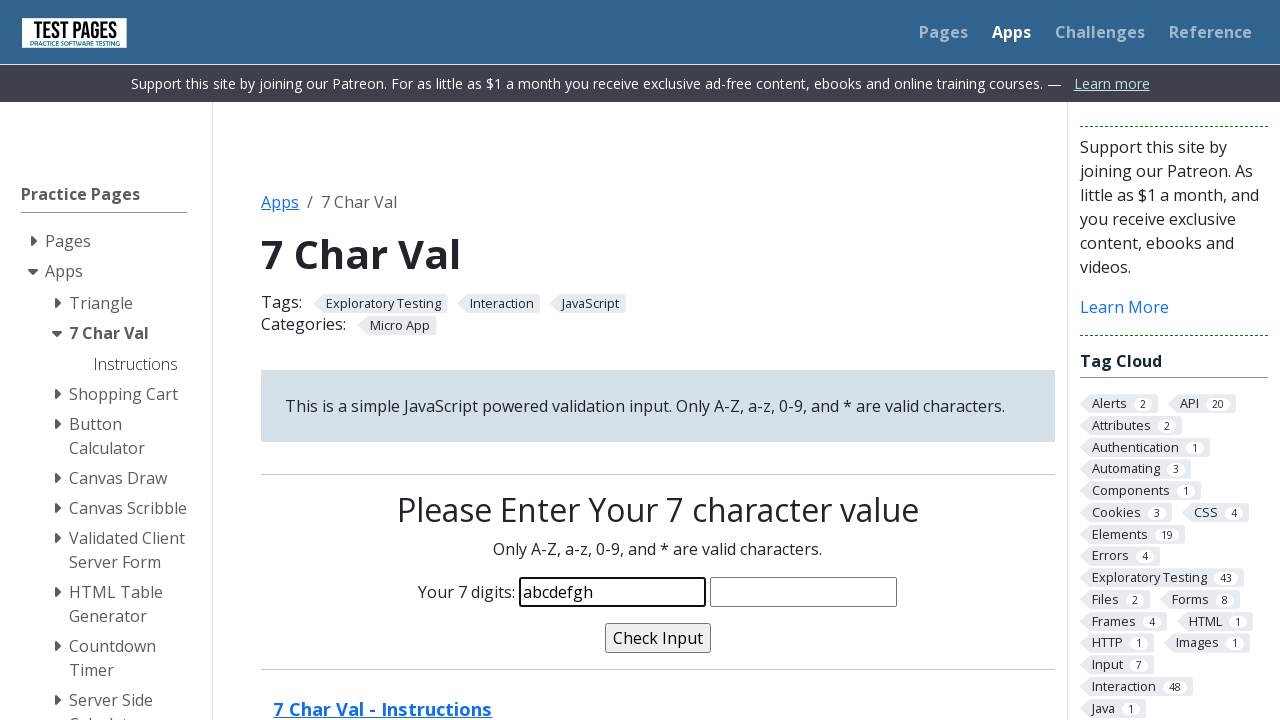

Clicked validate button at (658, 638) on input[name='validate']
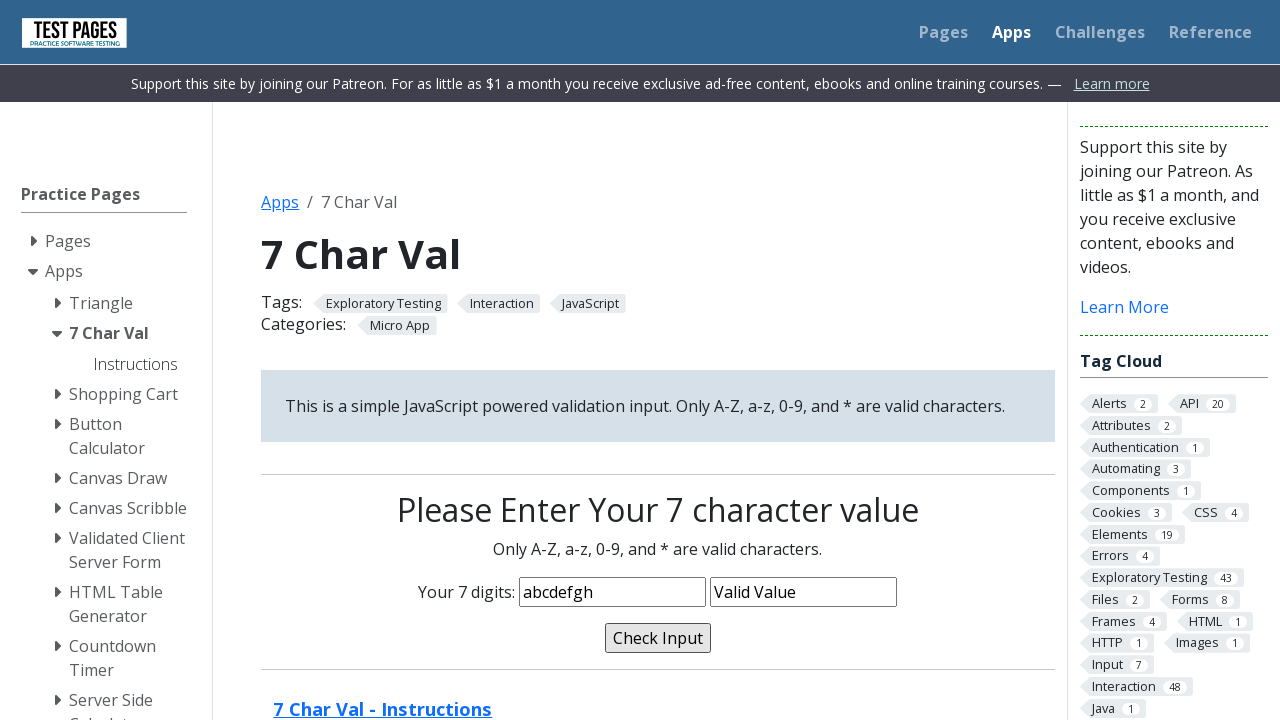

Located validation message element
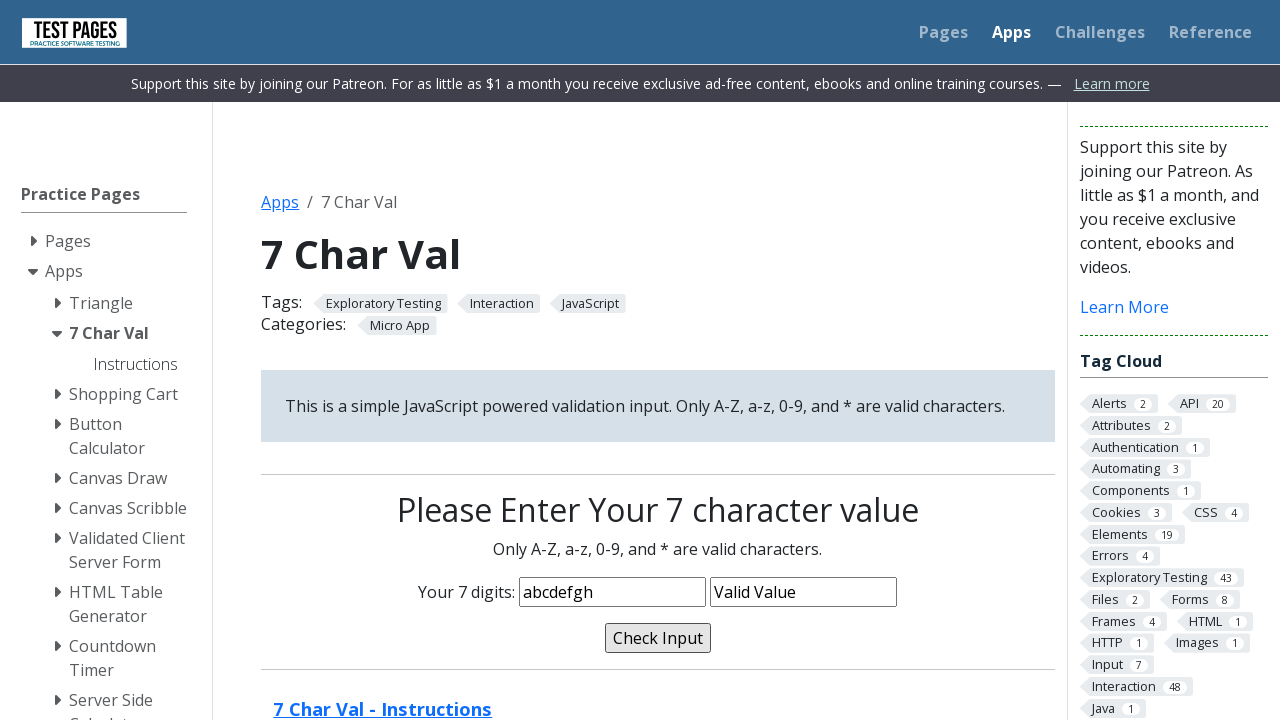

Verified validation message equals 'Valid Value'
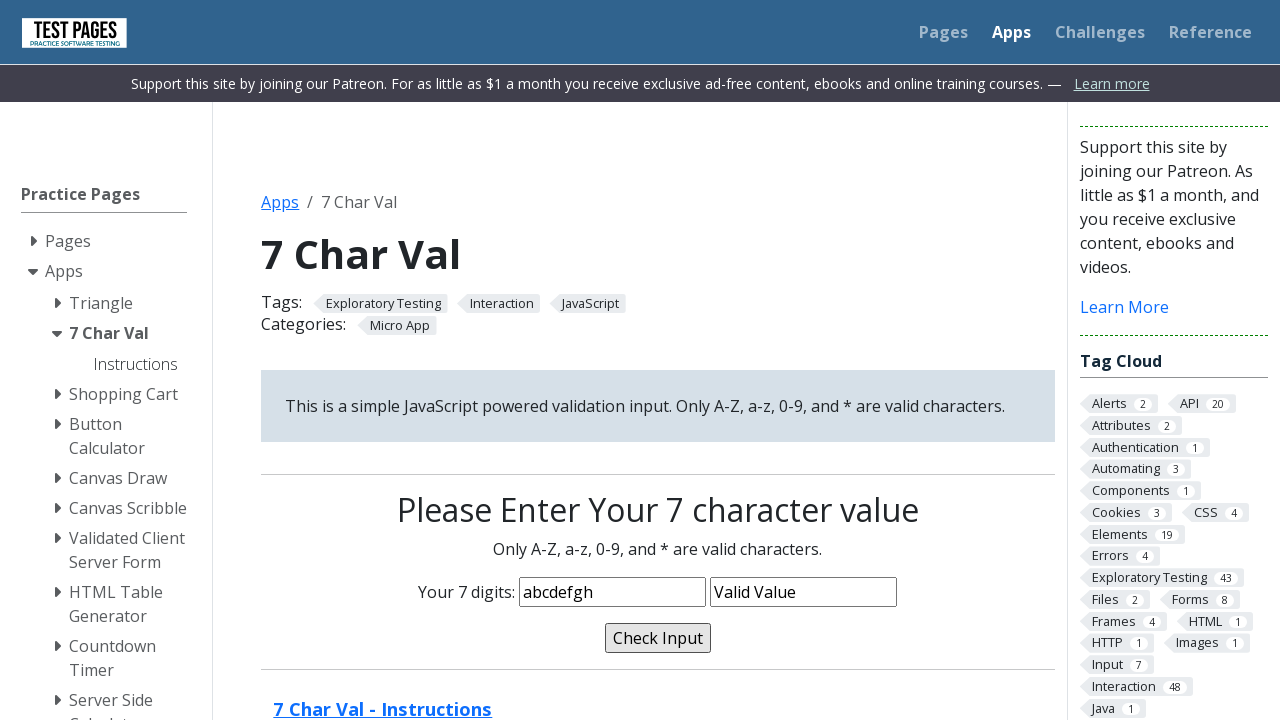

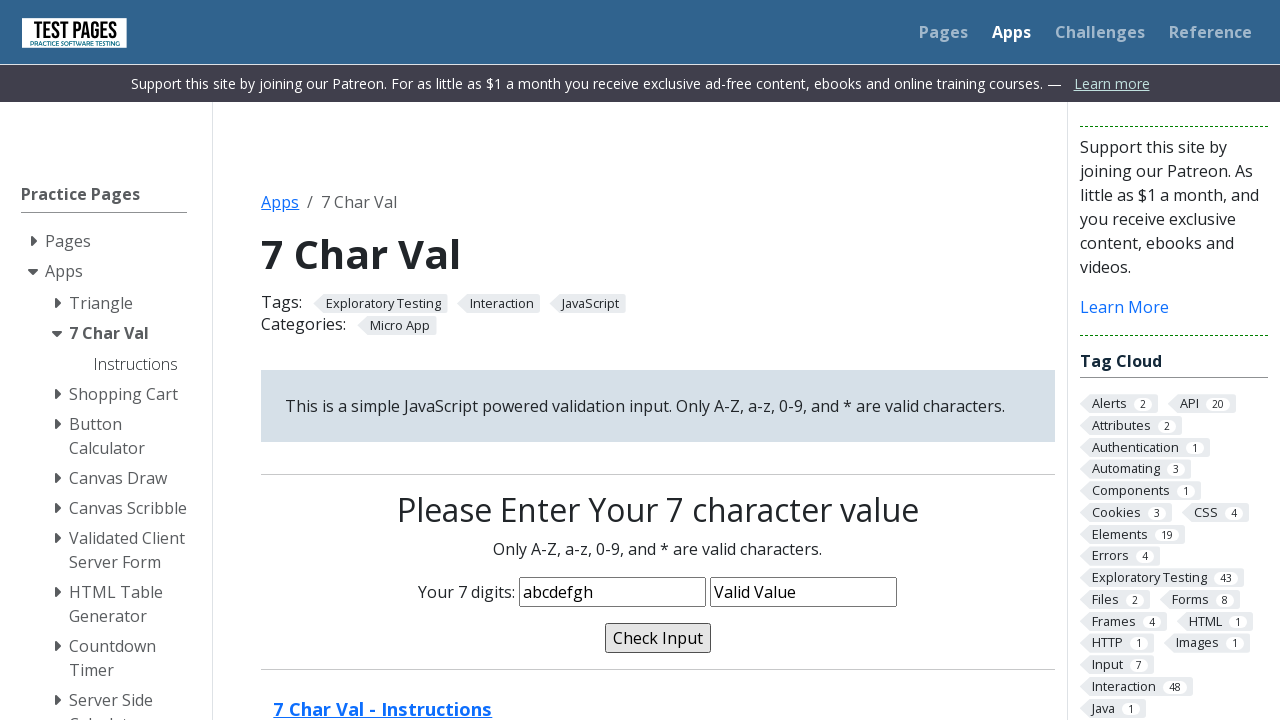